Waits for a specific price to appear, clicks a booking button, solves a math problem, and submits the answer

Starting URL: http://suninjuly.github.io/explicit_wait2.html

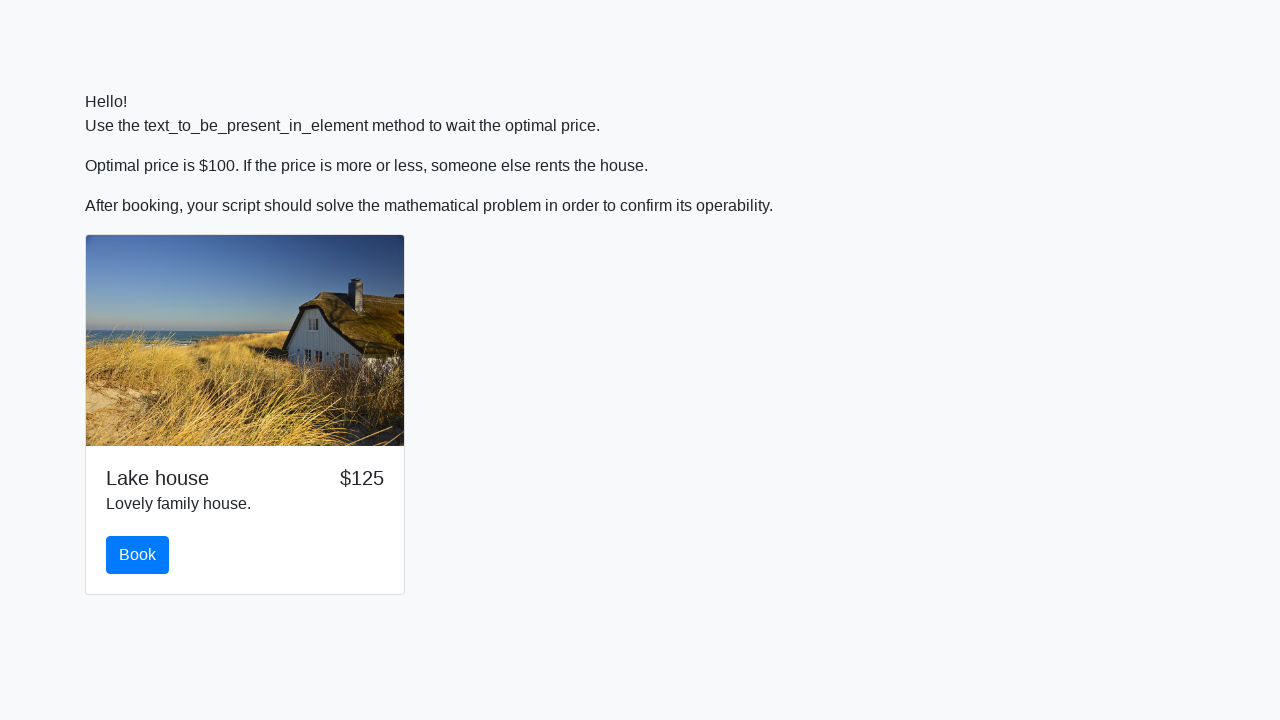

Waited for price to reach $100
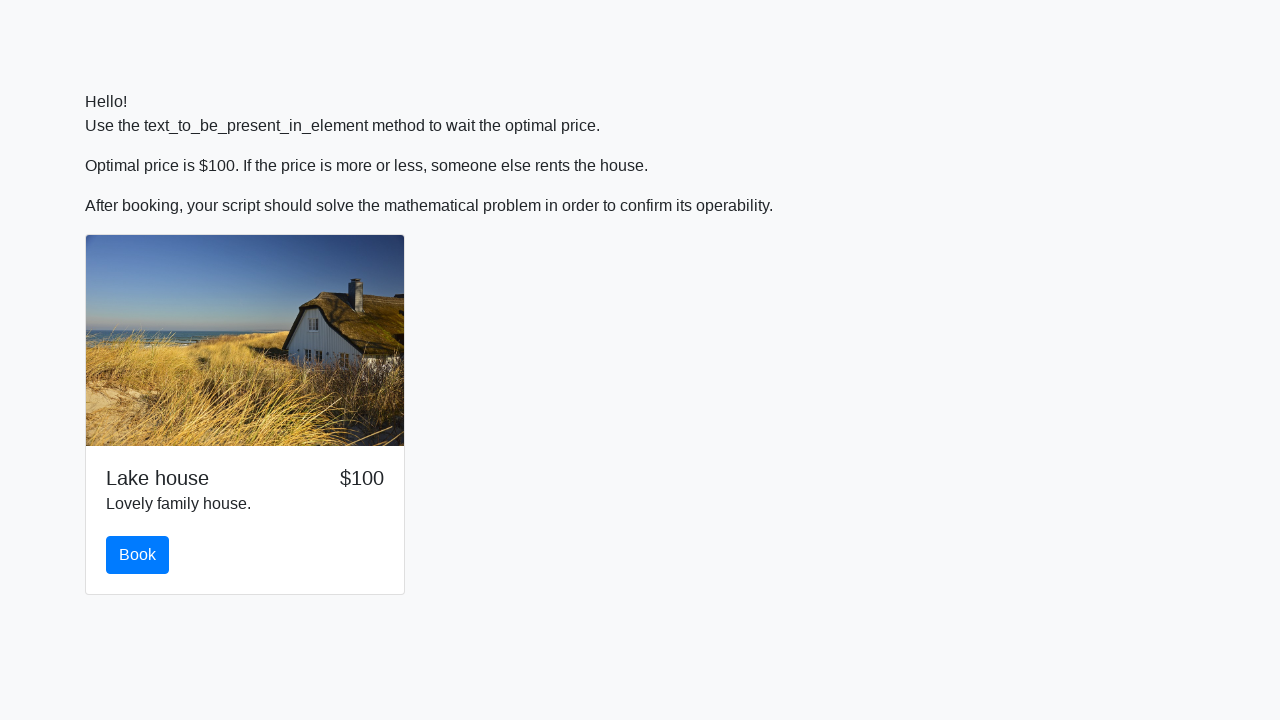

Clicked the book button at (138, 555) on #book
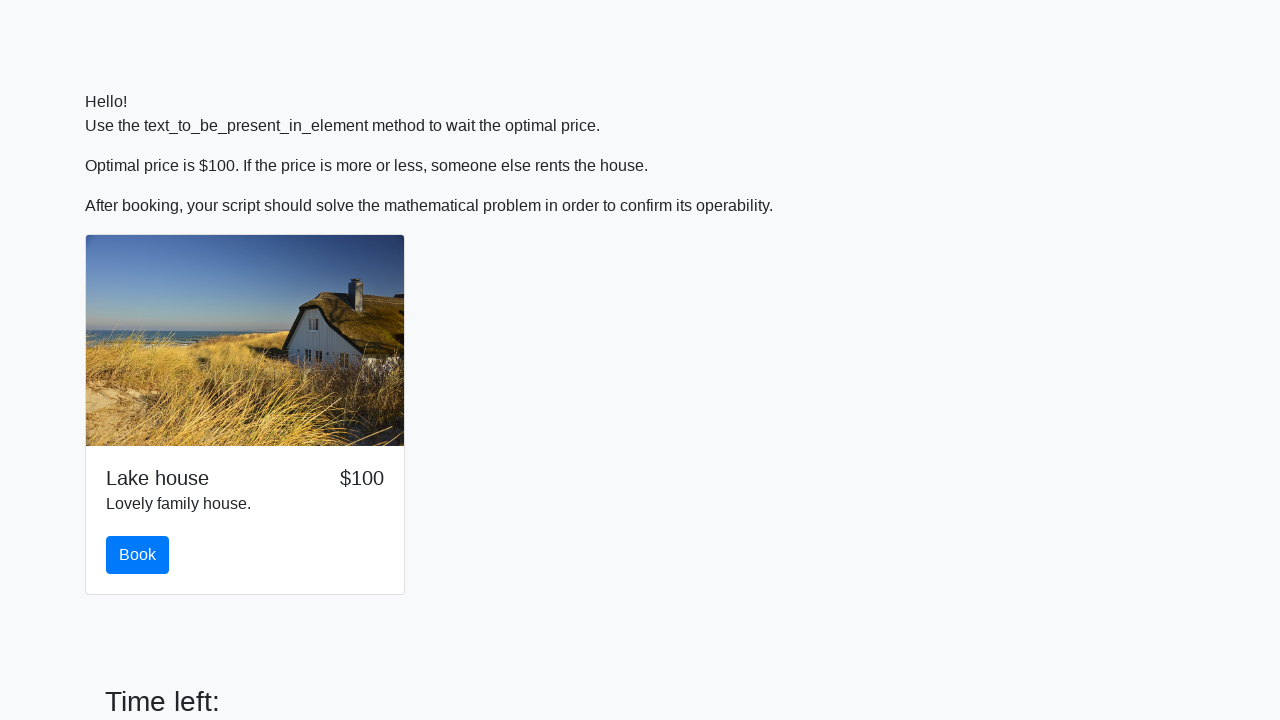

Retrieved the x value for math problem calculation
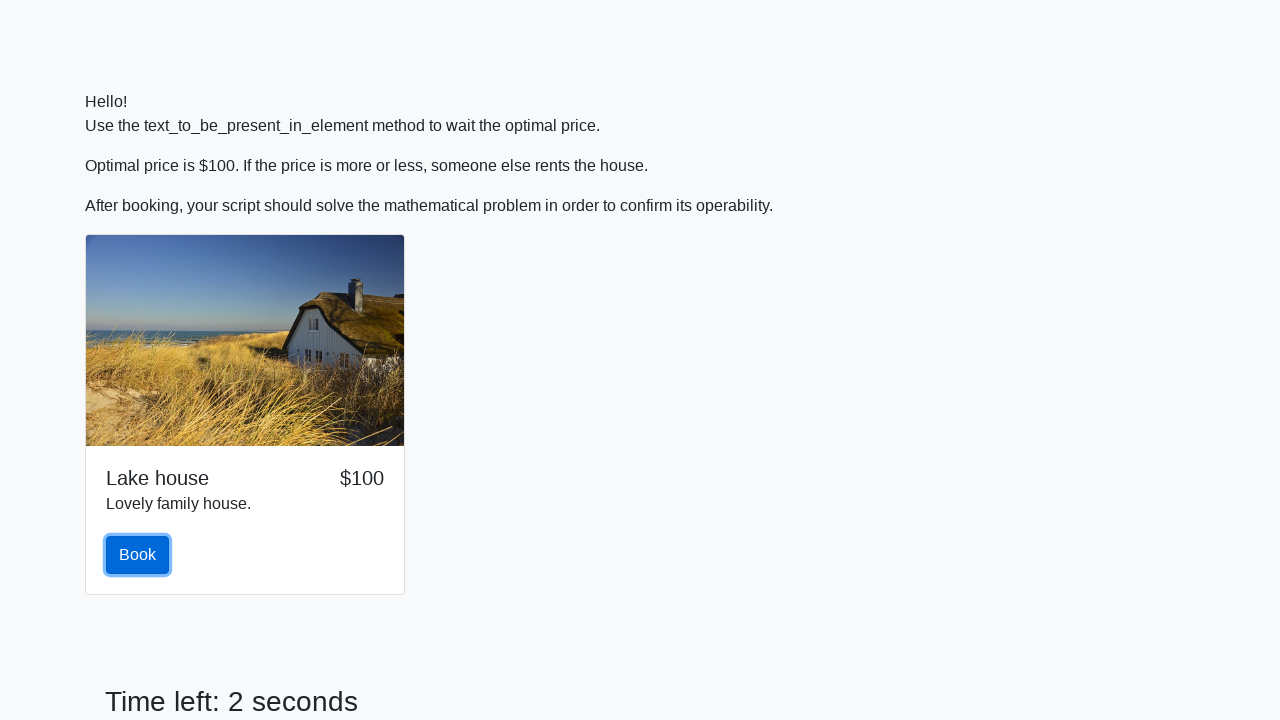

Calculated the math problem answer using logarithm and sine formula
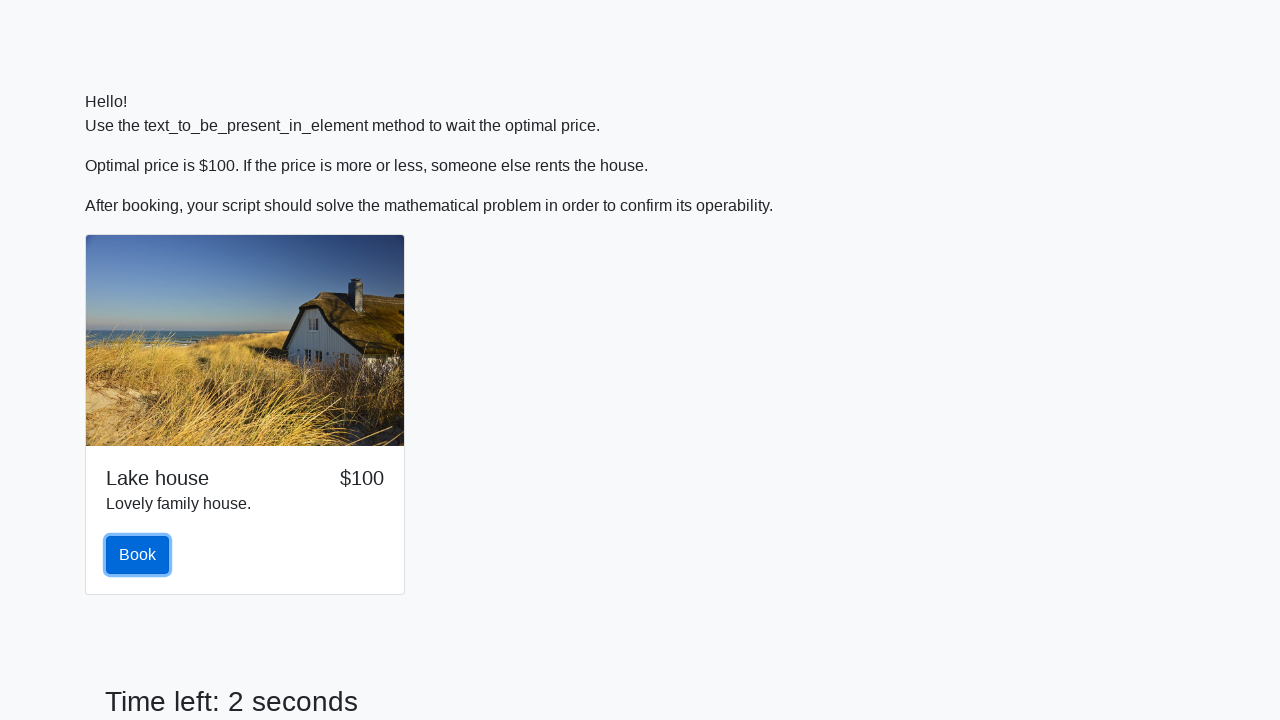

Filled in the calculated answer on #answer
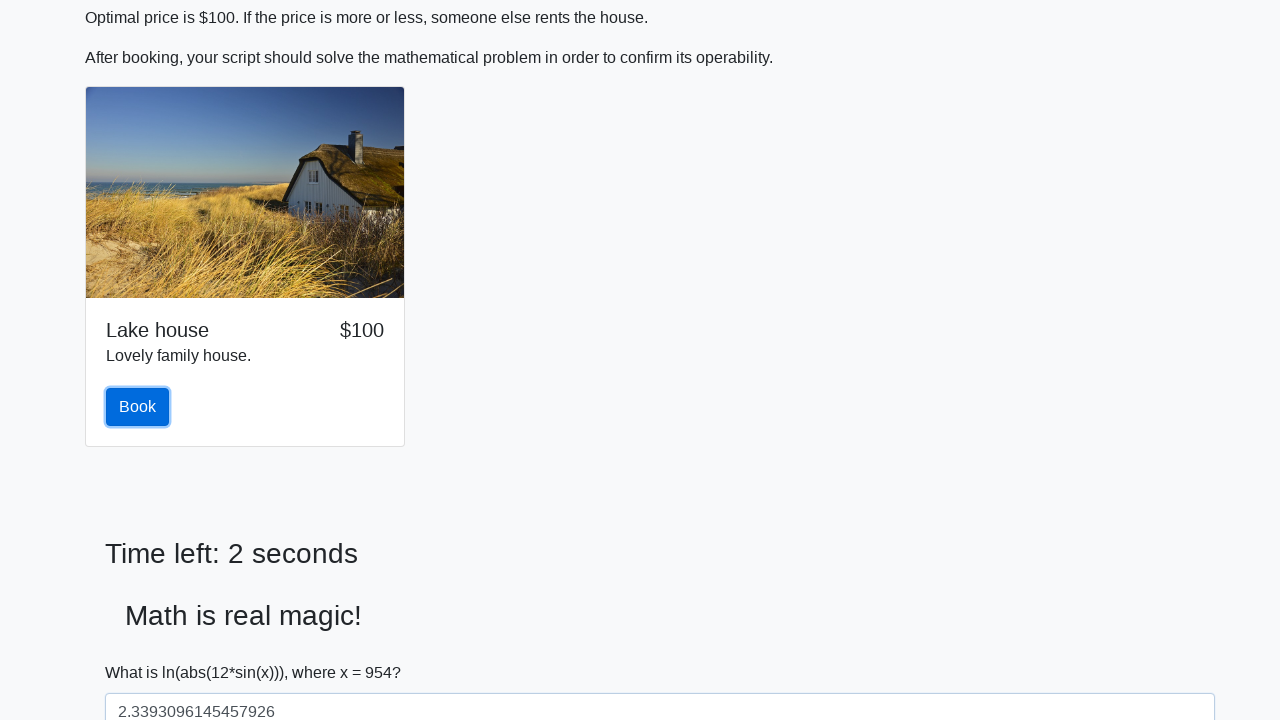

Clicked the solve button at (143, 651) on #solve
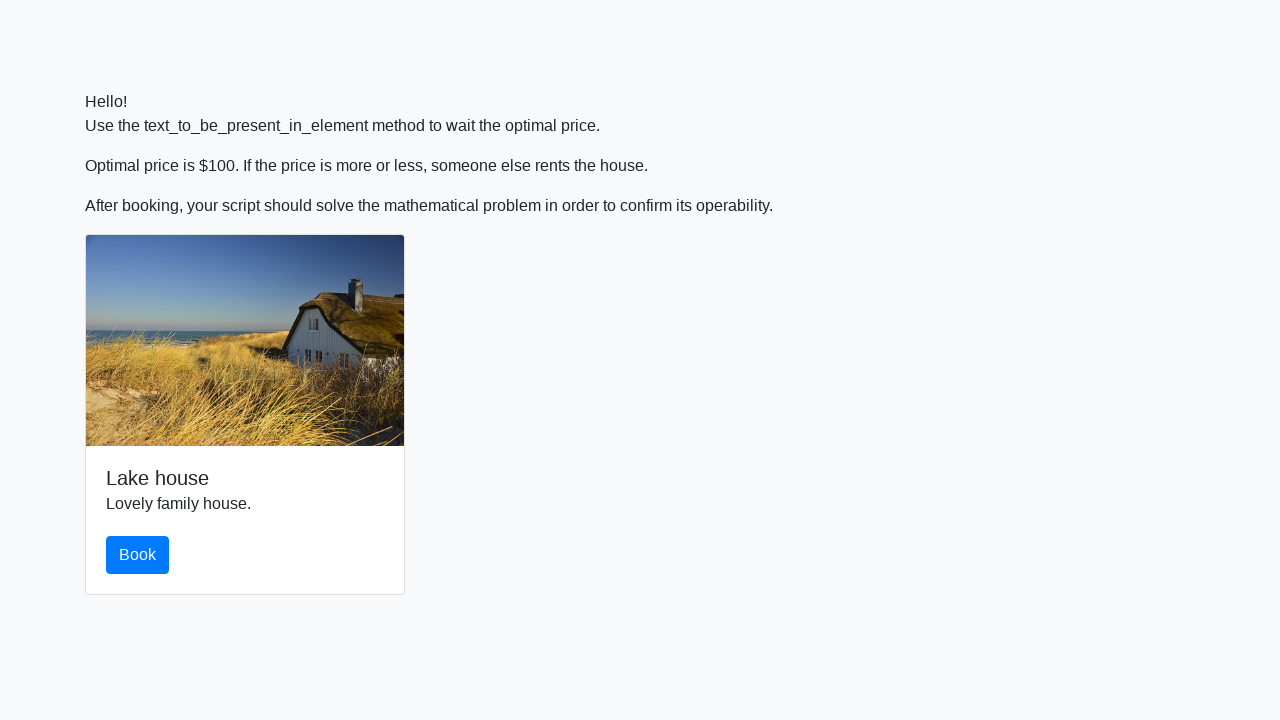

Set up dialog handler to accept alerts
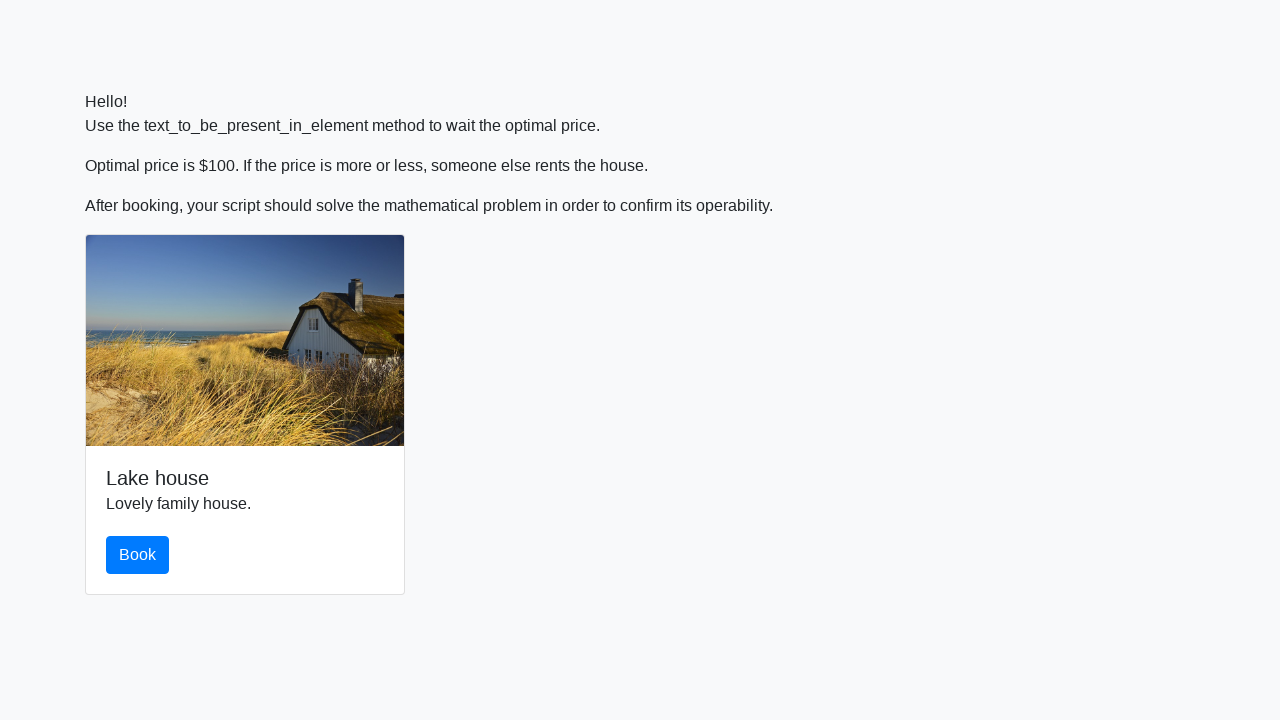

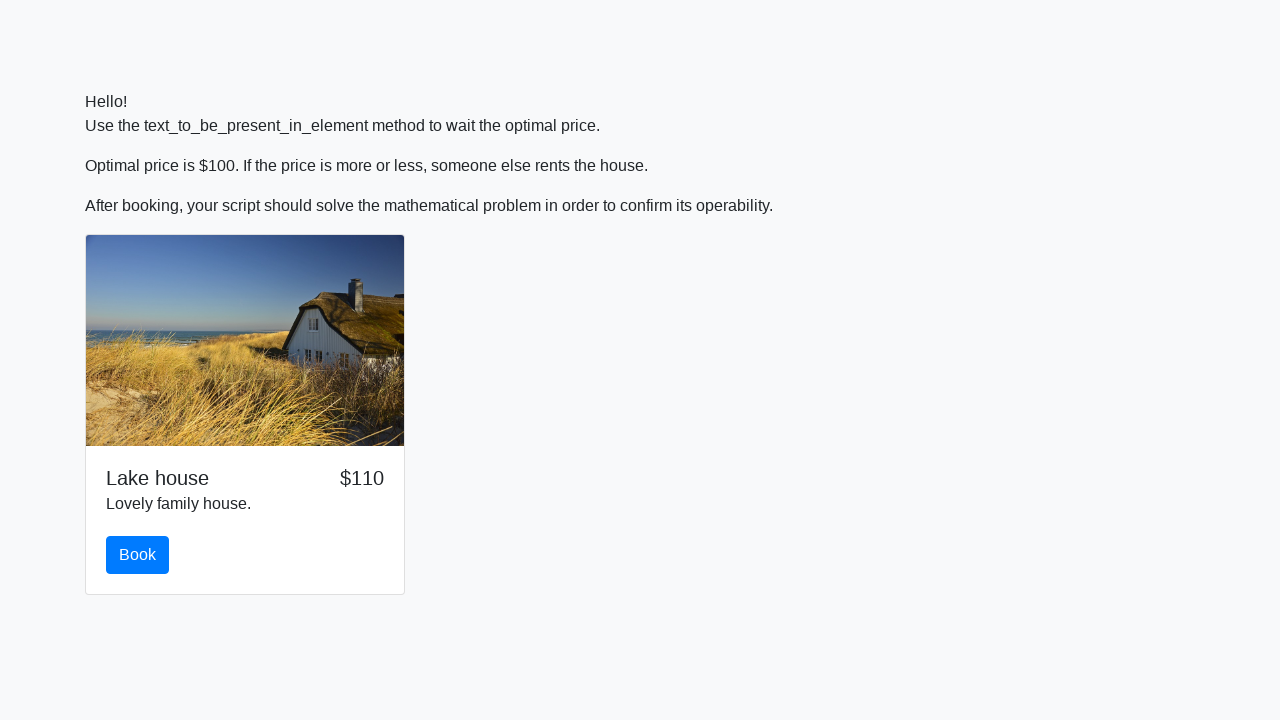